Simple navigation test that opens the Test Otomasyonu website

Starting URL: https://www.testotomasyonu.com

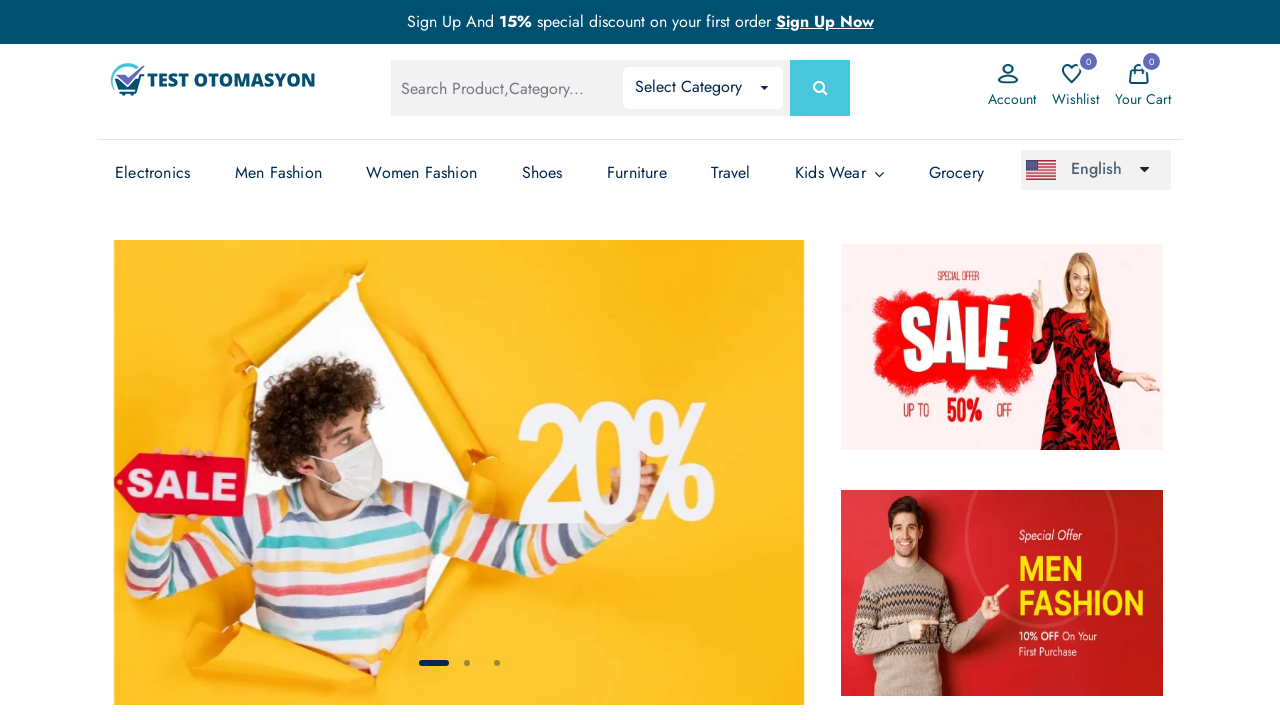

Navigated to Test Otomasyonu website at https://www.testotomasyonu.com
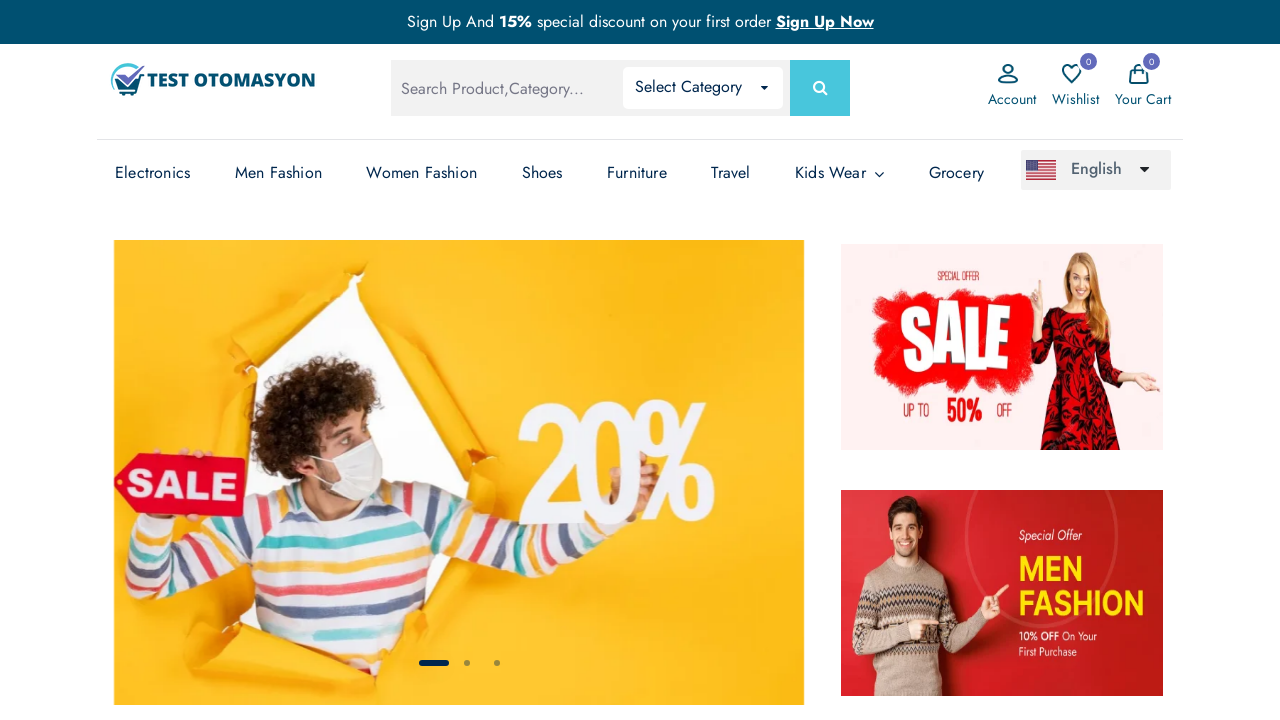

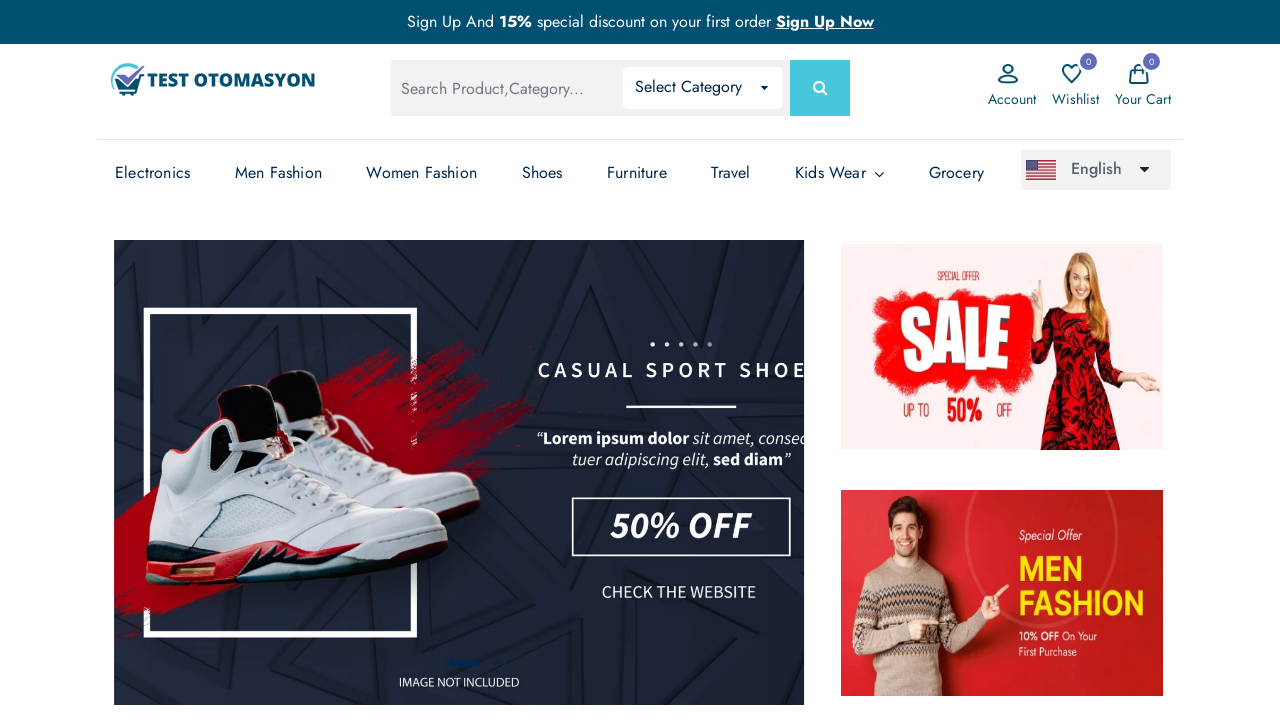